Tests page scrolling functionality by scrolling down and then up on the Selenium downloads page

Starting URL: http://seleniumhq.org/download

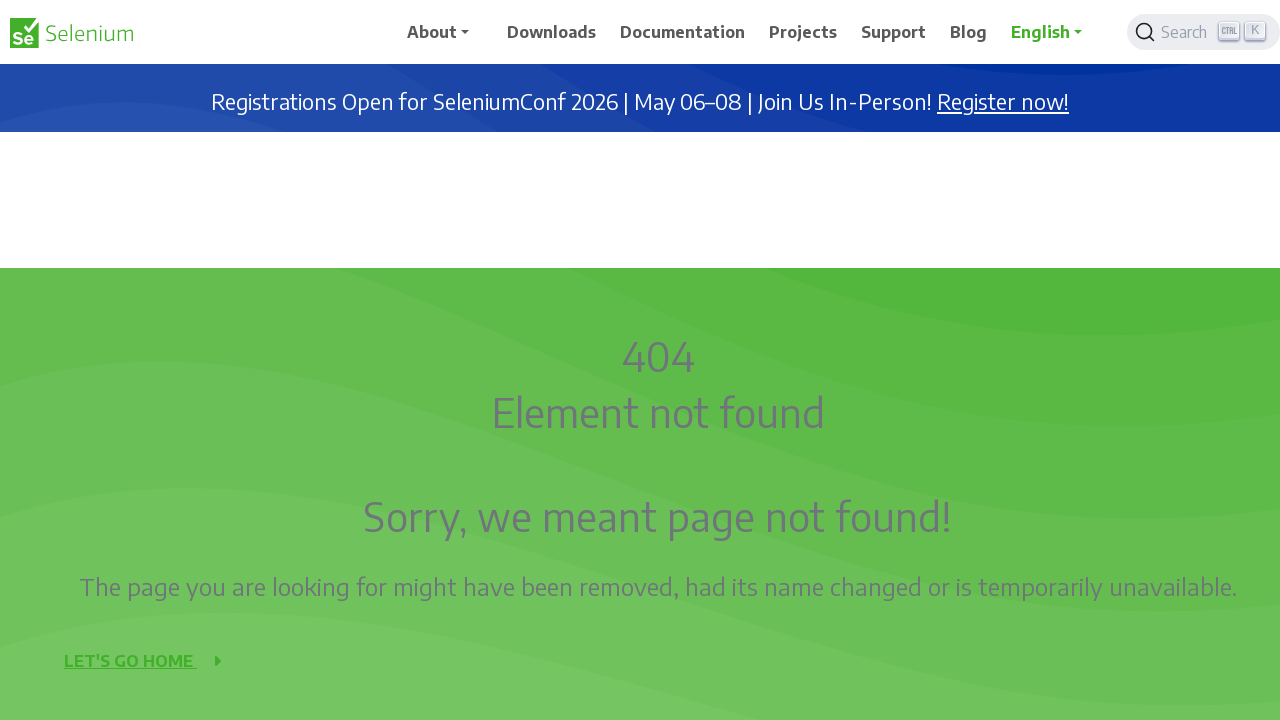

Scrolled down 1000px on Selenium downloads page
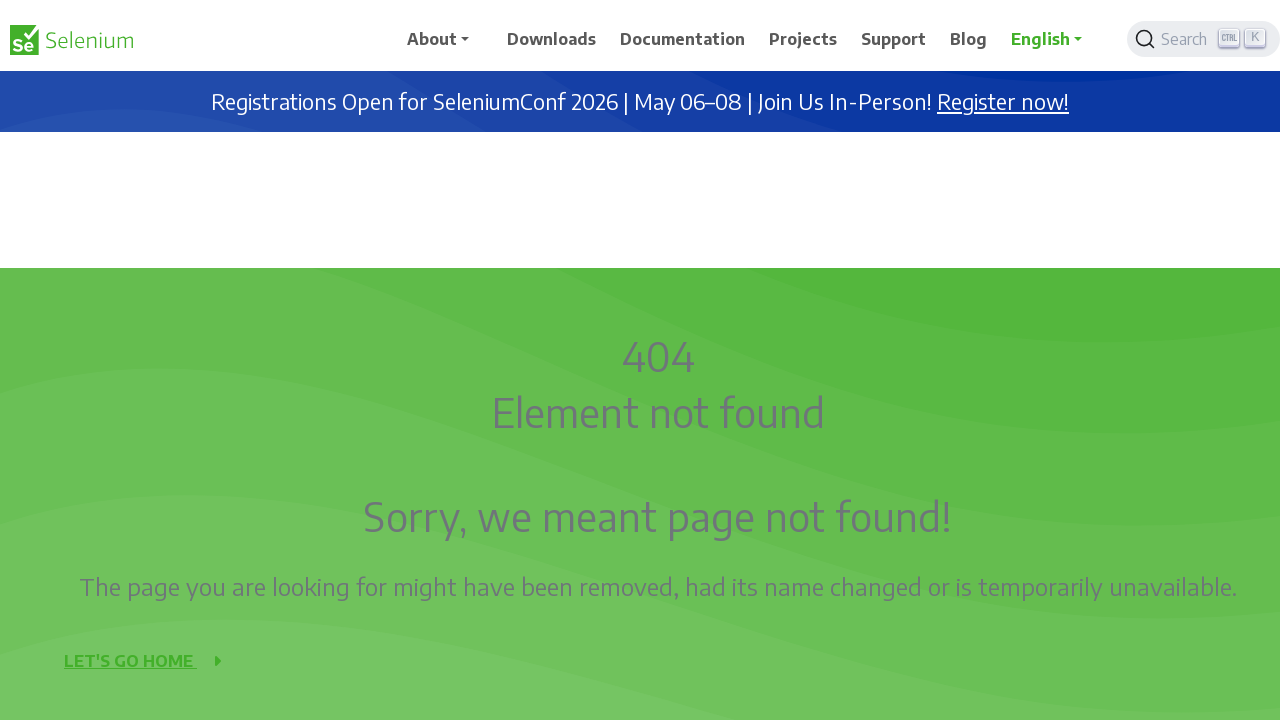

Waited 3 seconds after scrolling down
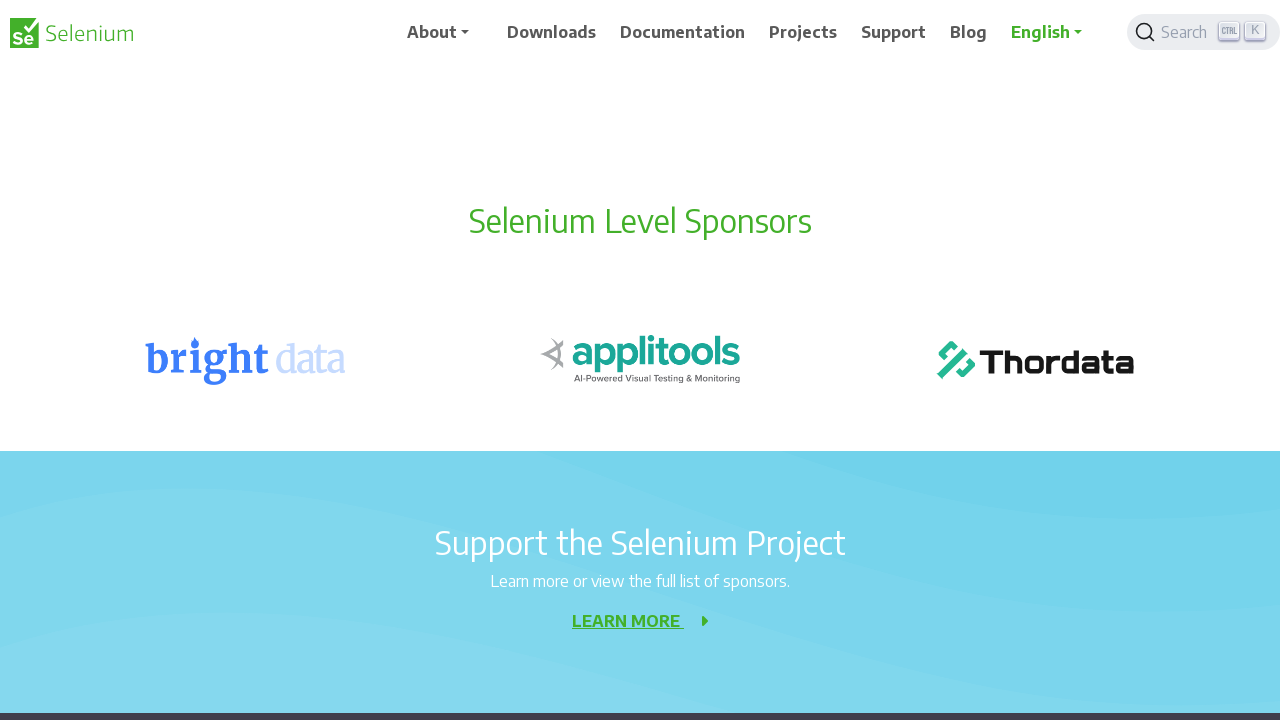

Scrolled down 1000px on Selenium downloads page
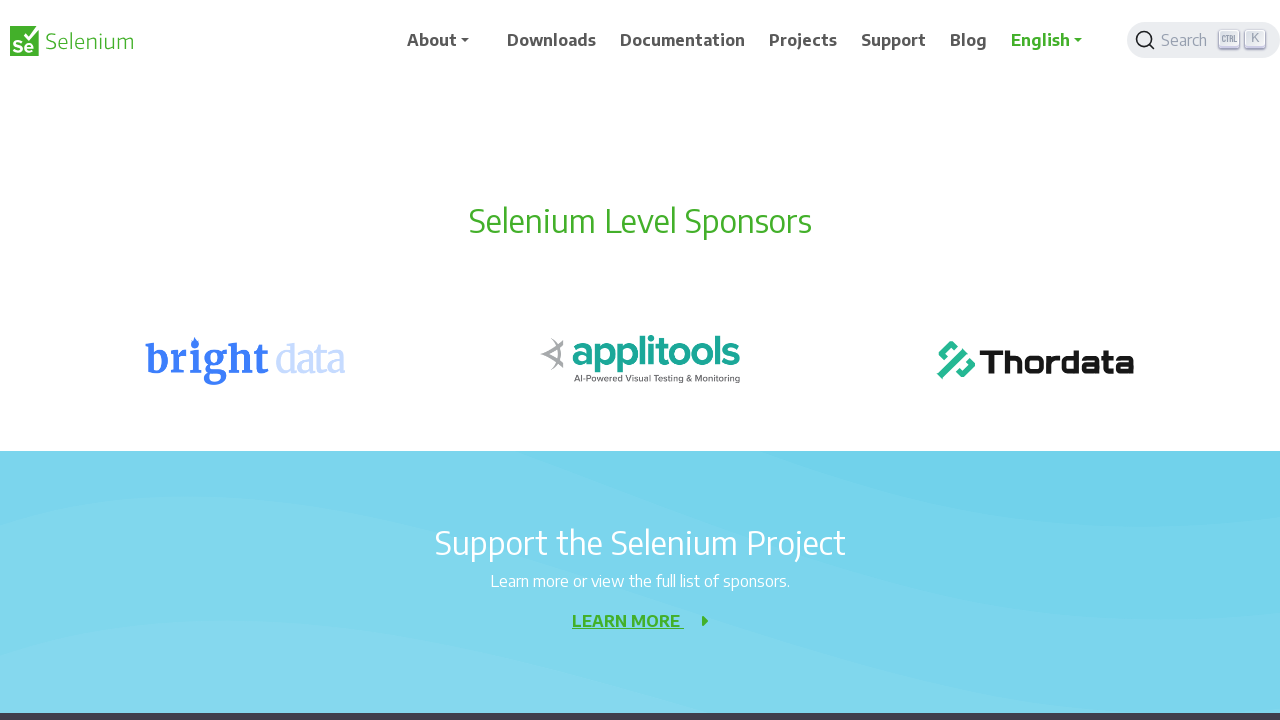

Waited 3 seconds after scrolling down
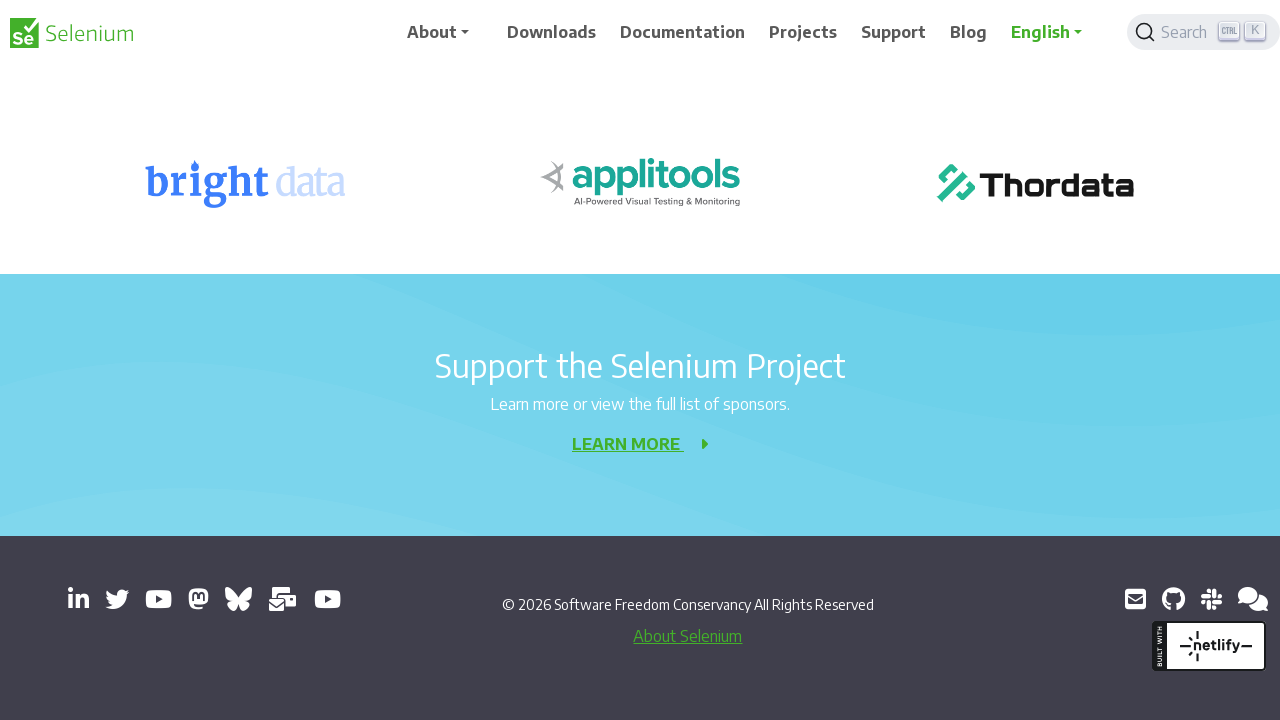

Scrolled down 1000px on Selenium downloads page
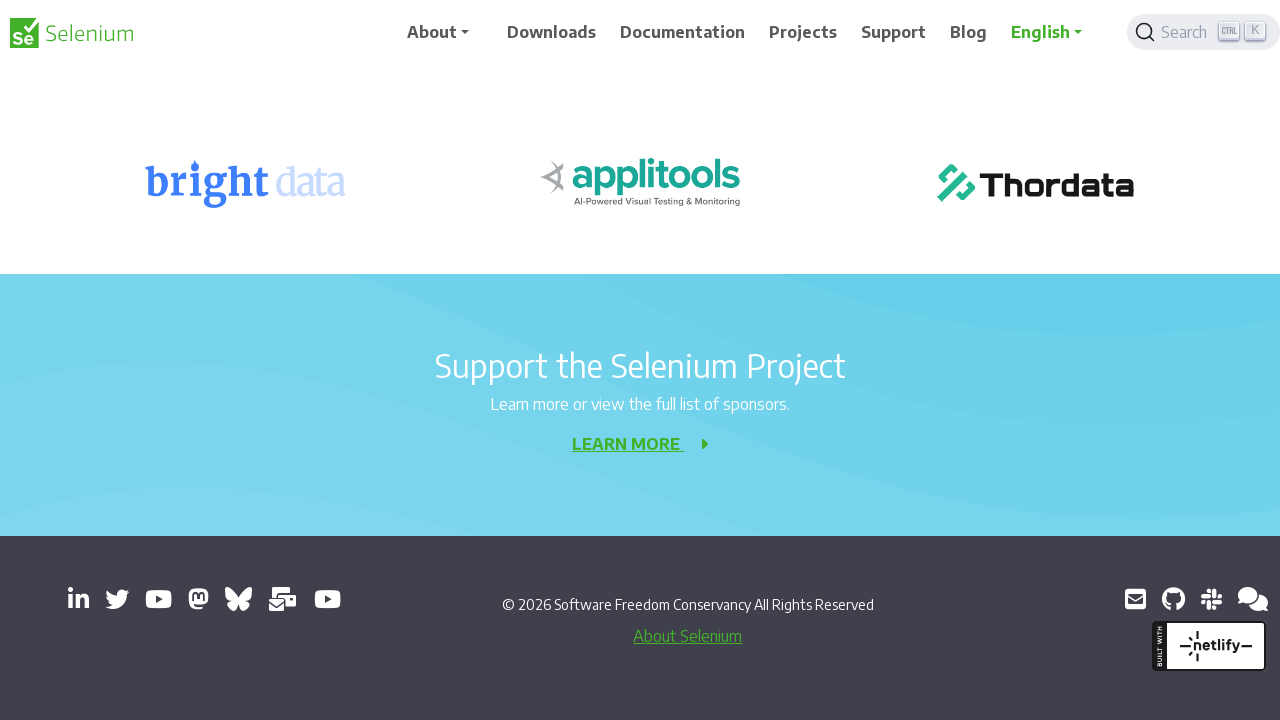

Waited 3 seconds after scrolling down
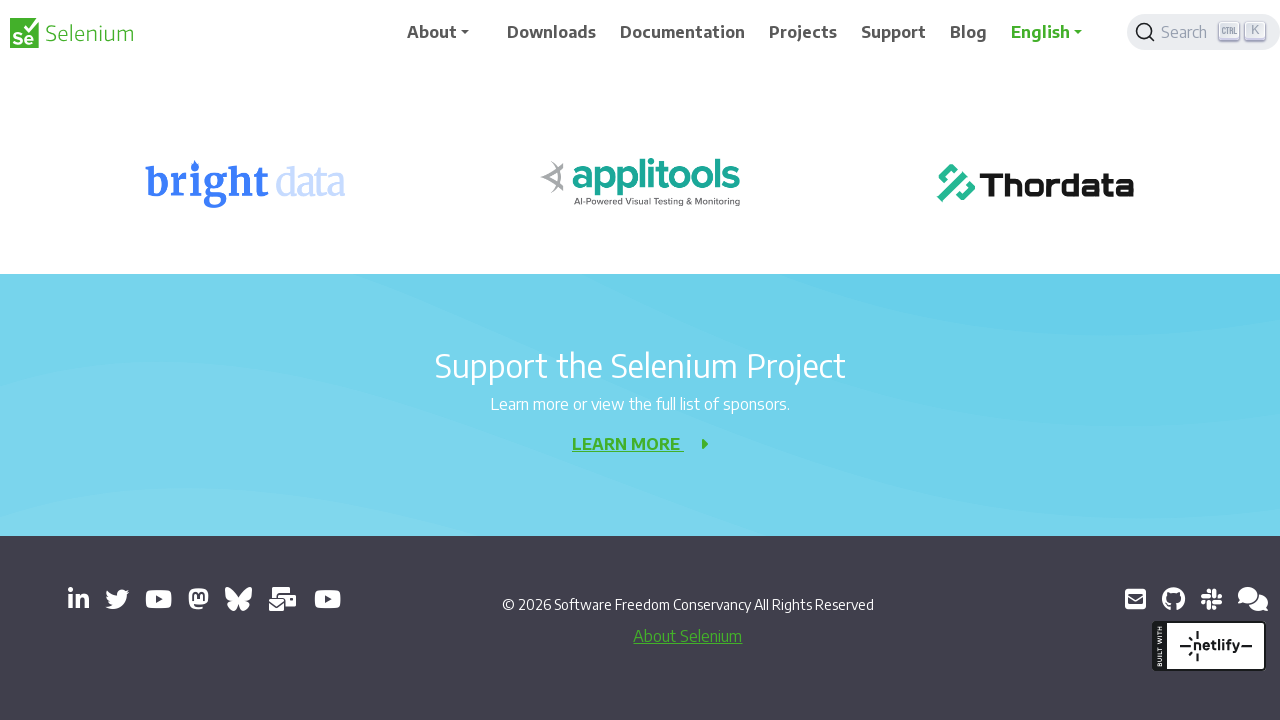

Scrolled down 1000px on Selenium downloads page
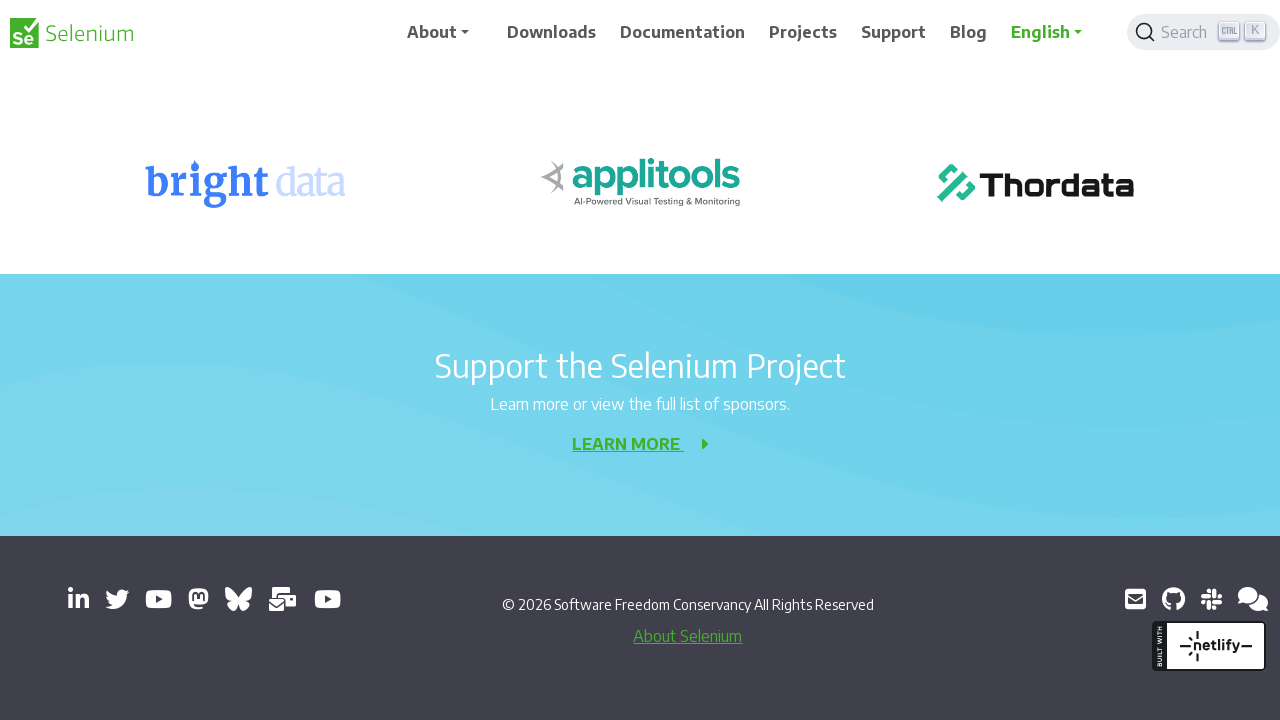

Waited 3 seconds after scrolling down
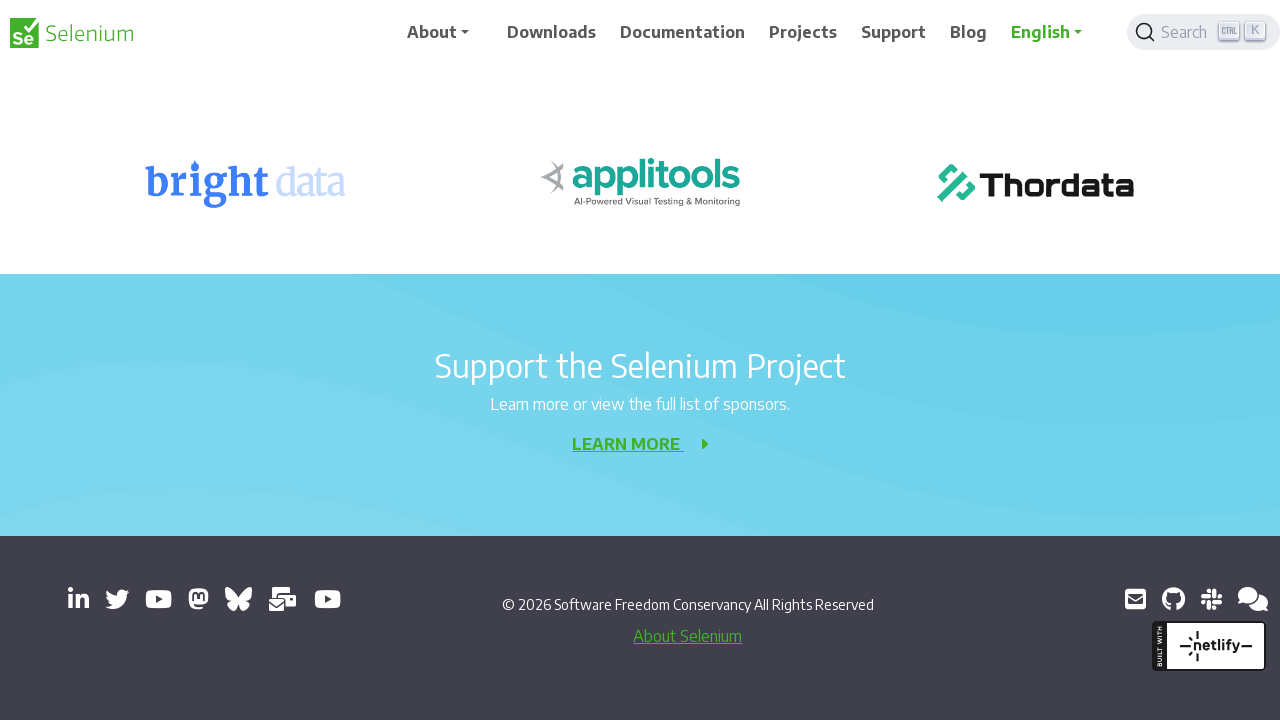

Scrolled down 1000px on Selenium downloads page
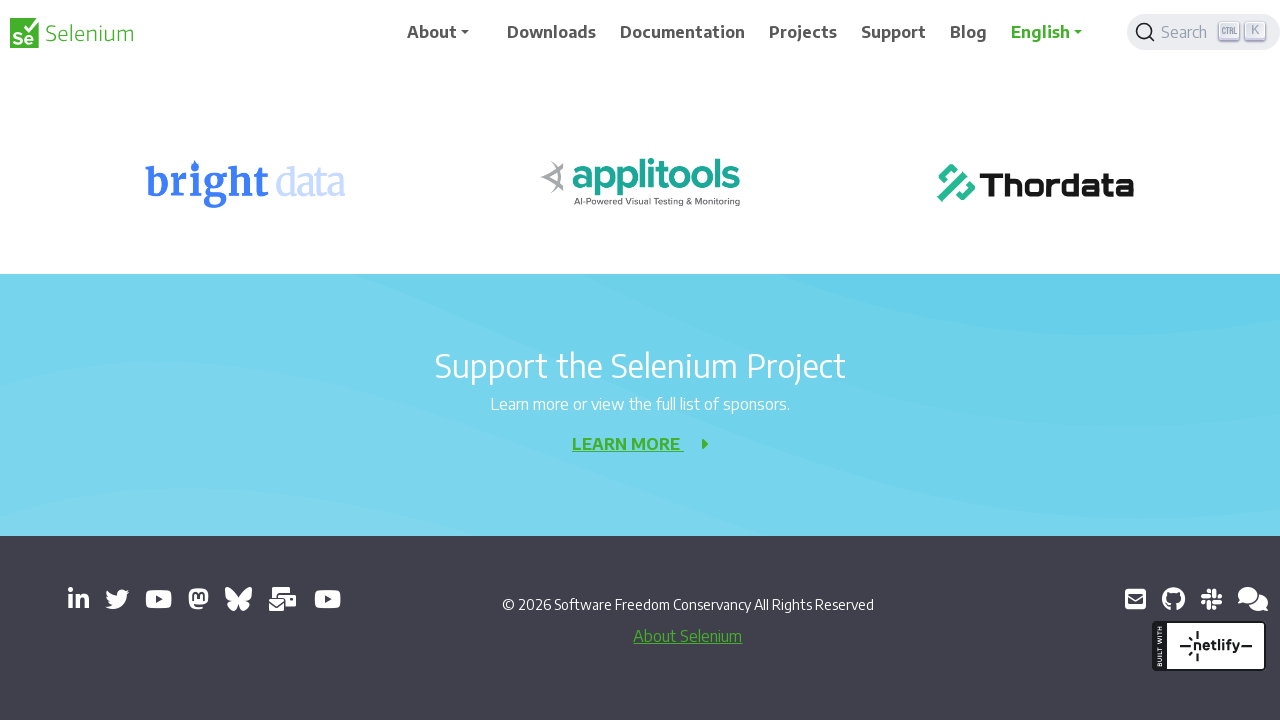

Waited 3 seconds after scrolling down
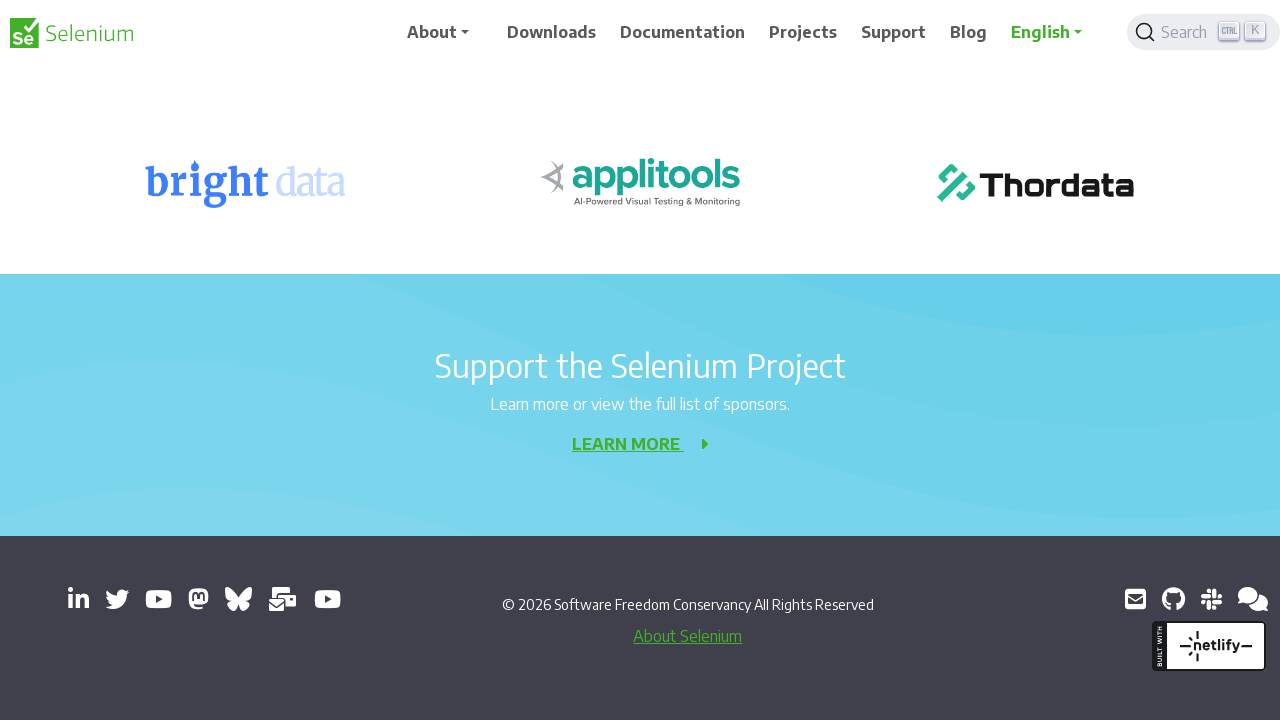

Scrolled down 1000px on Selenium downloads page
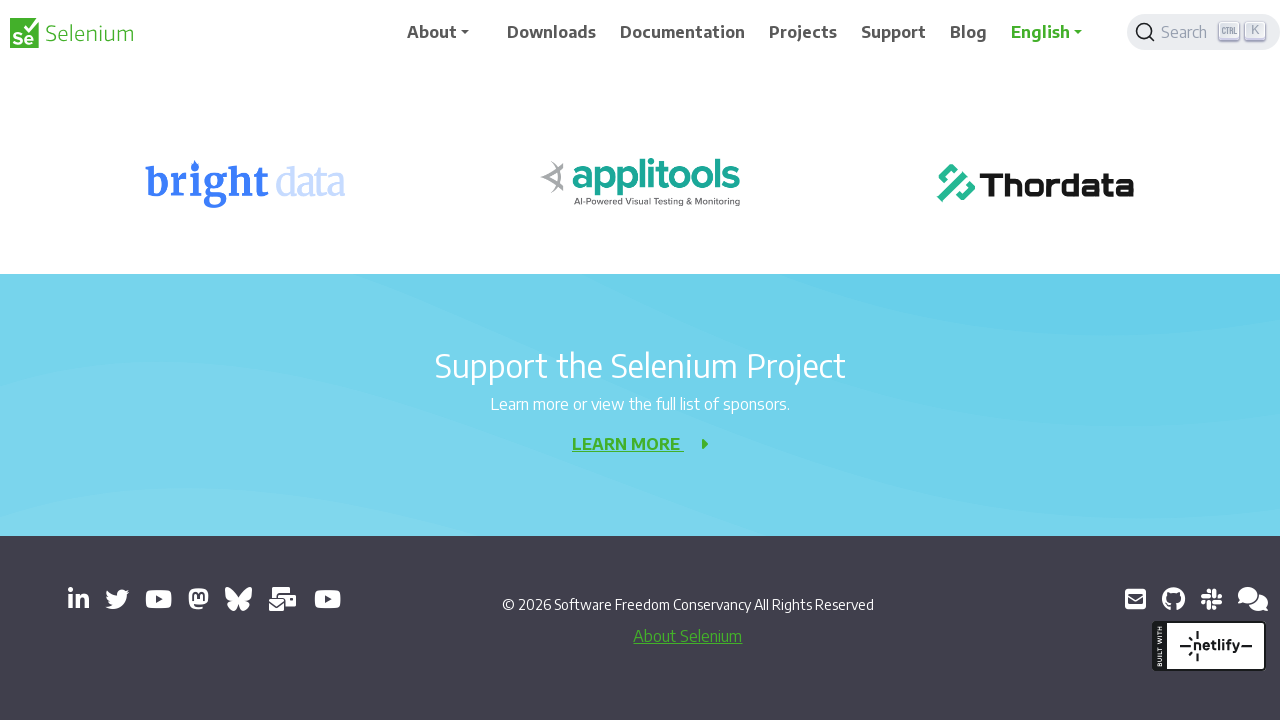

Waited 3 seconds after scrolling down
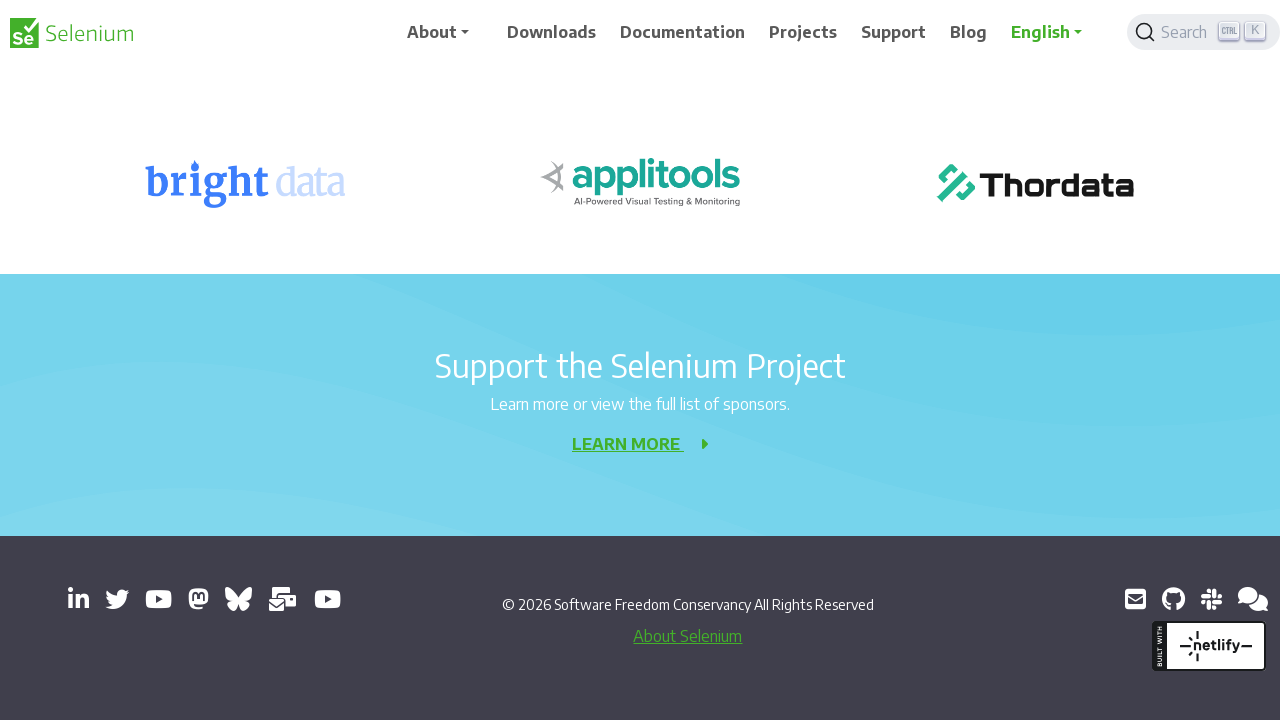

Scrolled down 1000px on Selenium downloads page
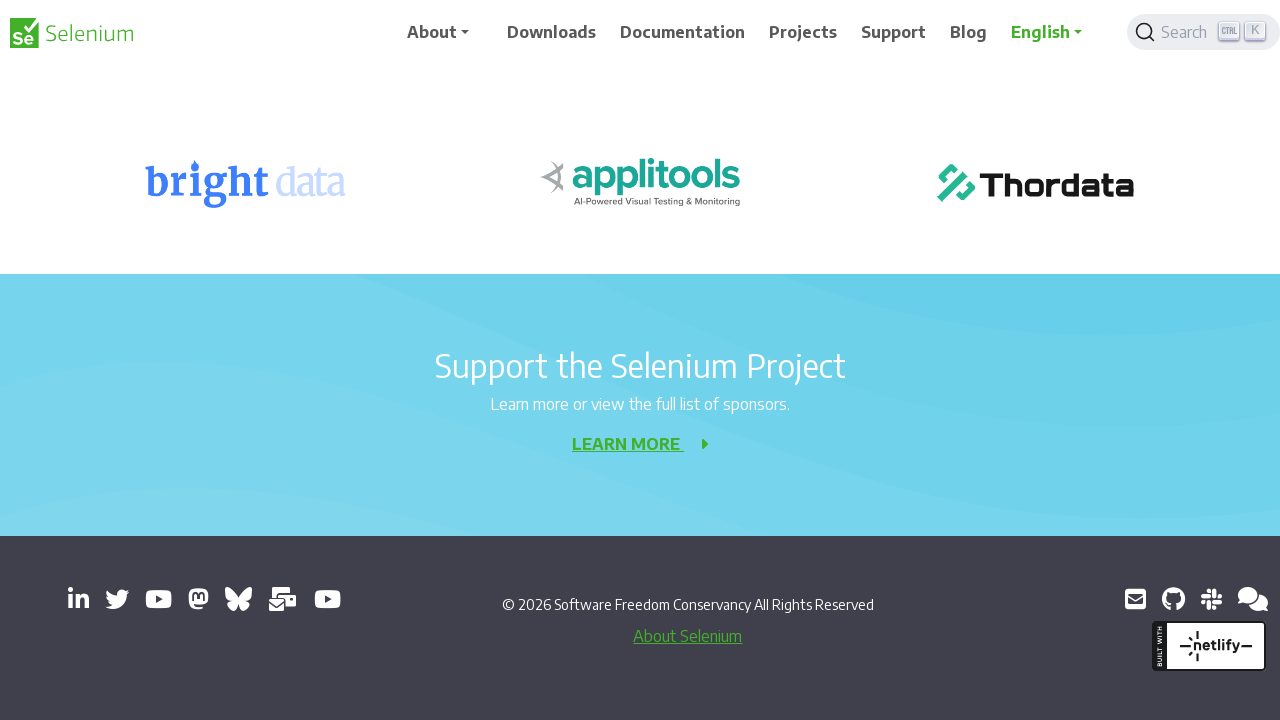

Waited 3 seconds after scrolling down
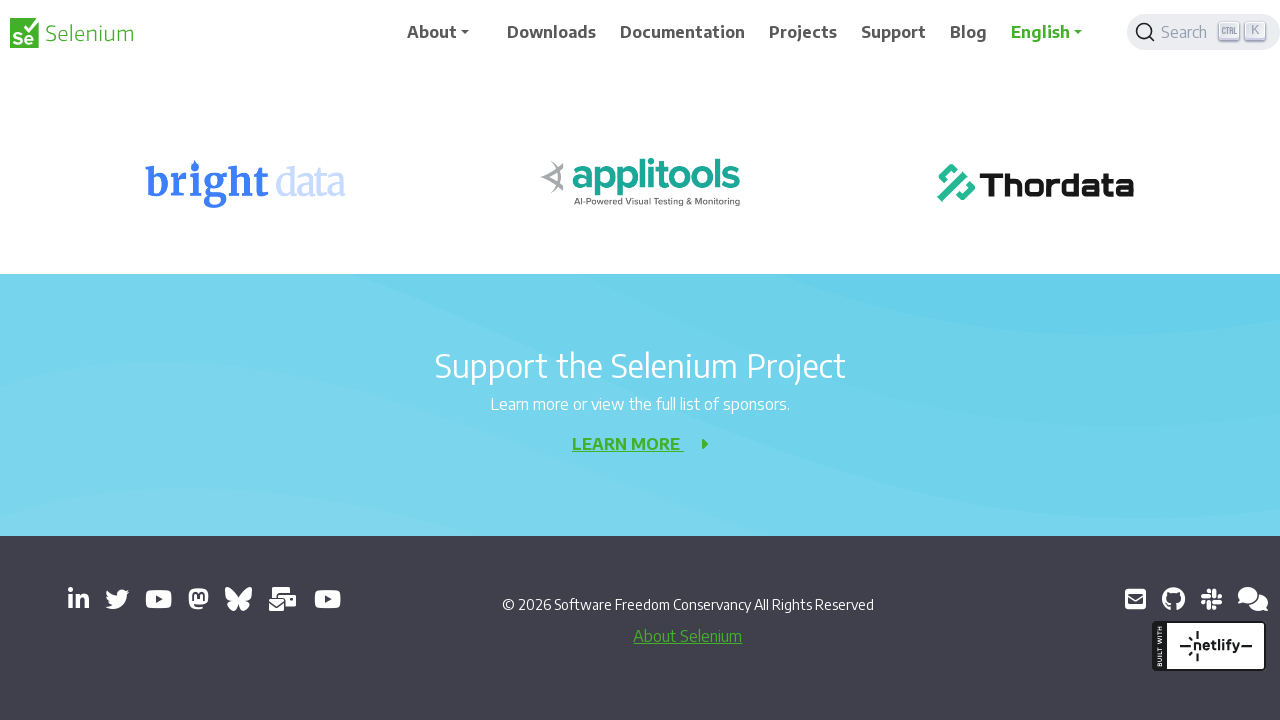

Scrolled down 1000px on Selenium downloads page
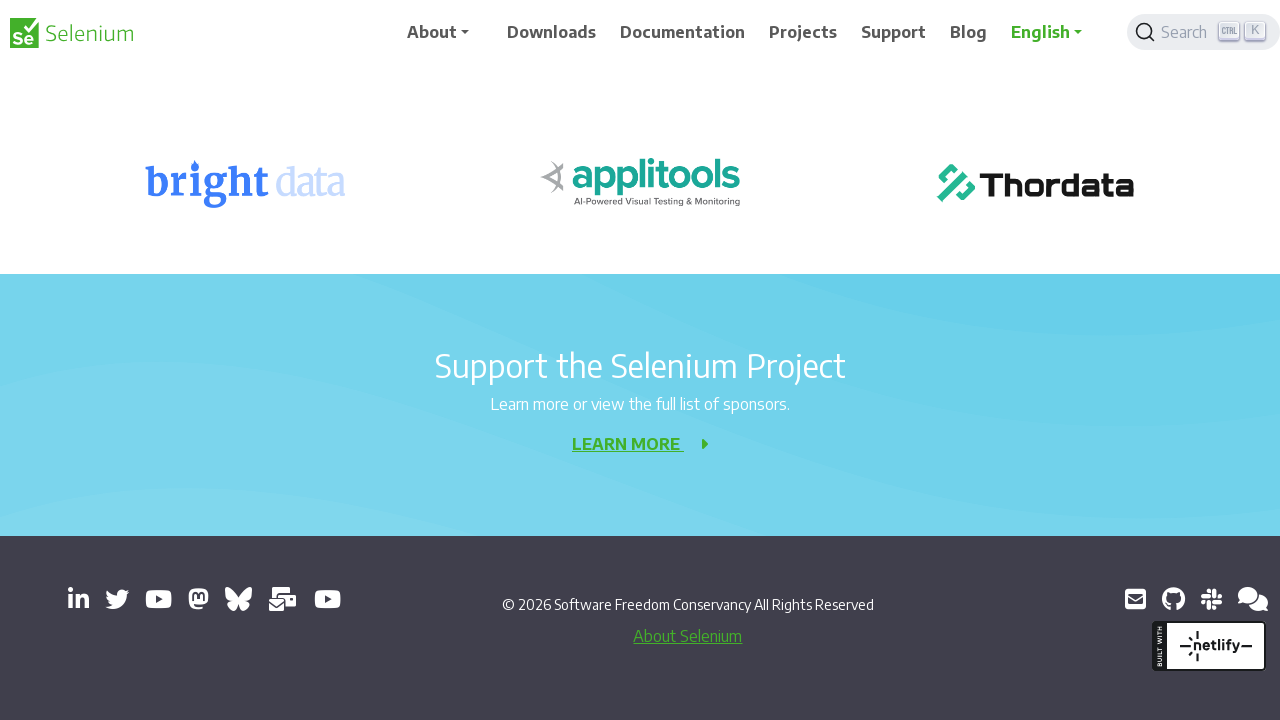

Waited 3 seconds after scrolling down
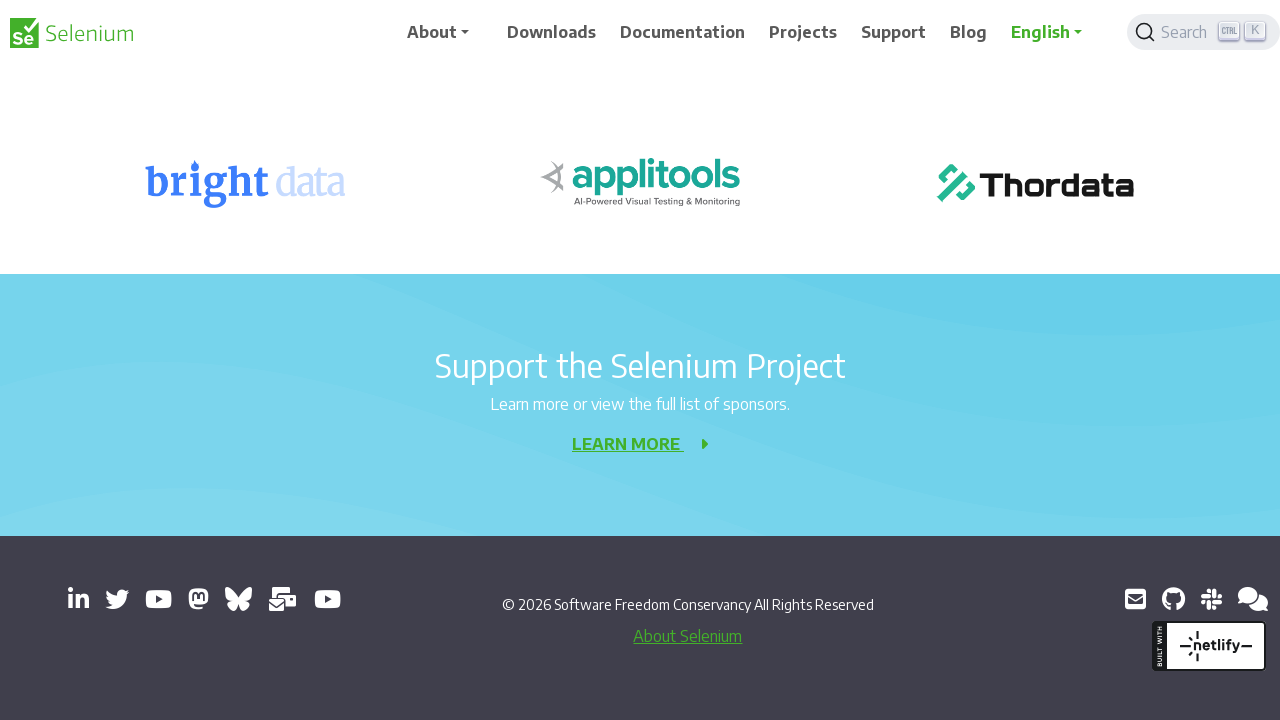

Scrolled down 1000px on Selenium downloads page
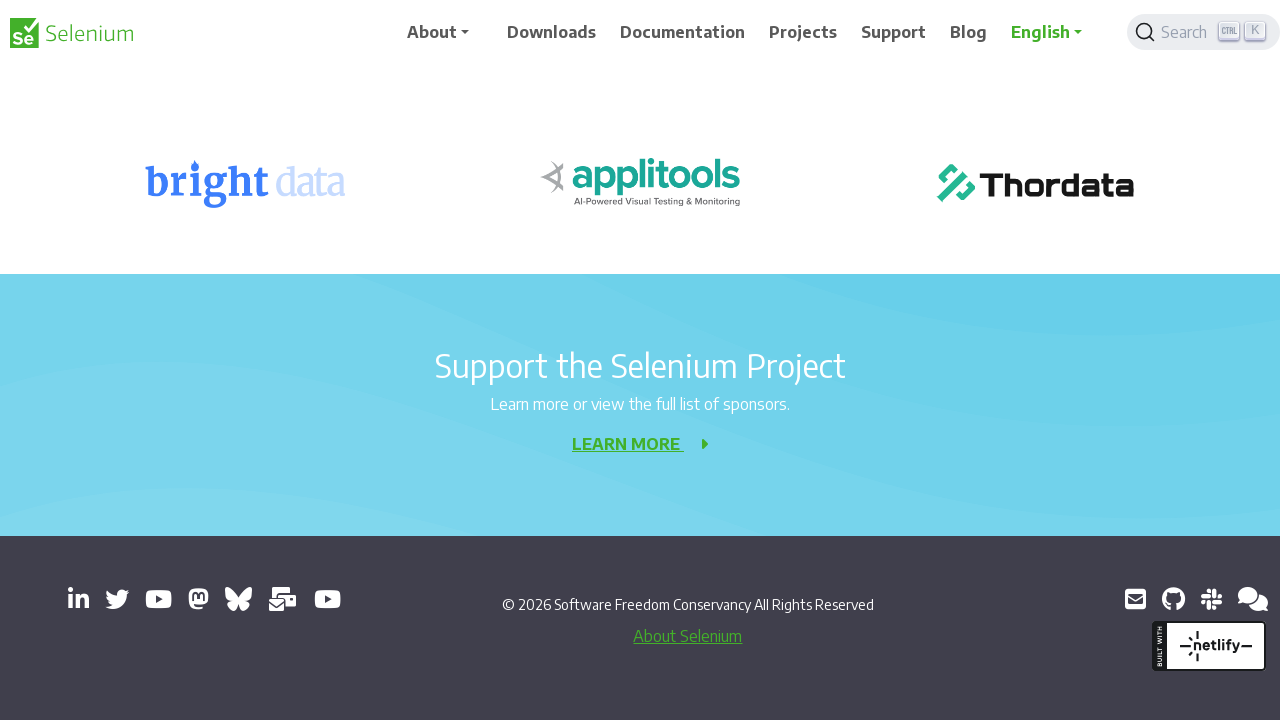

Waited 3 seconds after scrolling down
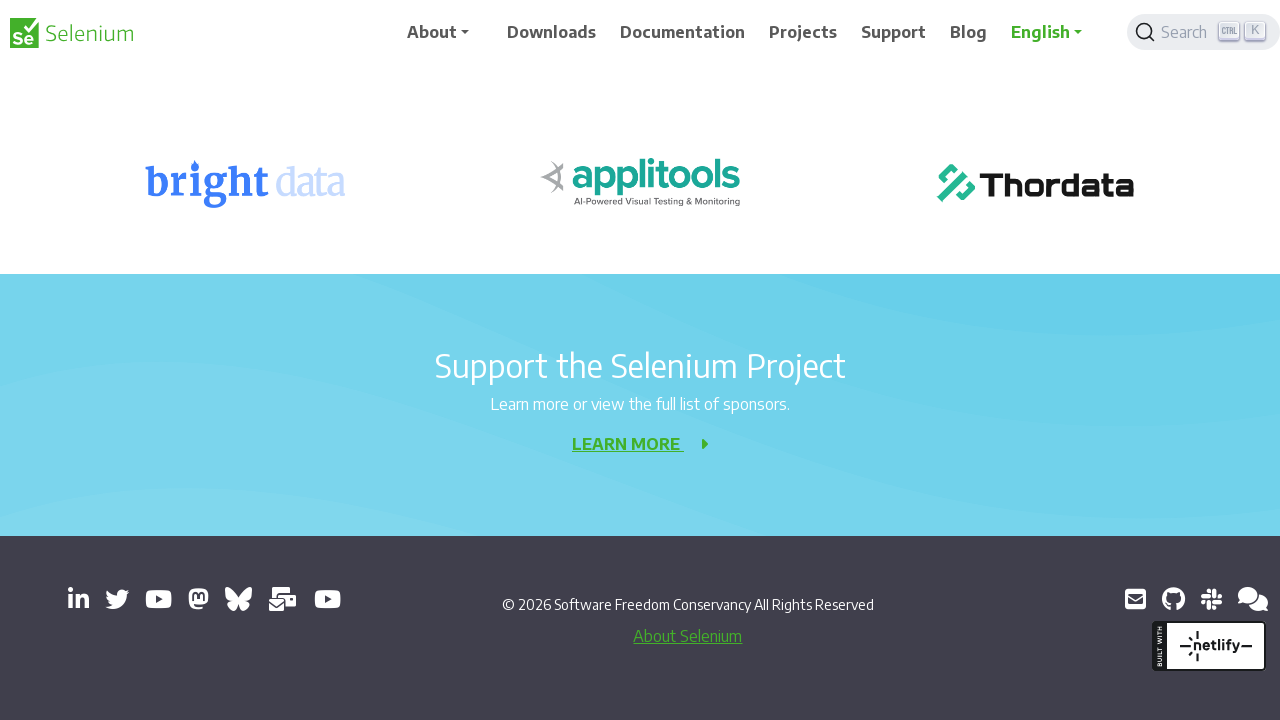

Scrolled up 1000px on Selenium downloads page
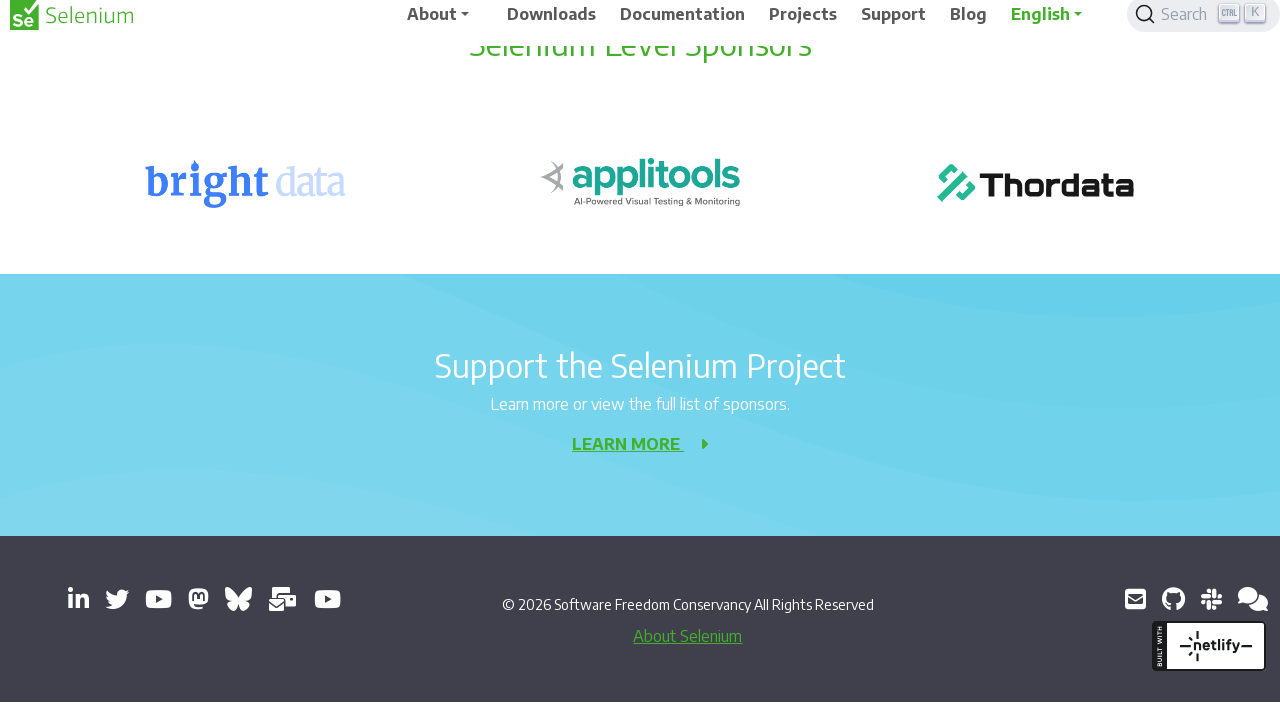

Waited 3 seconds after scrolling up
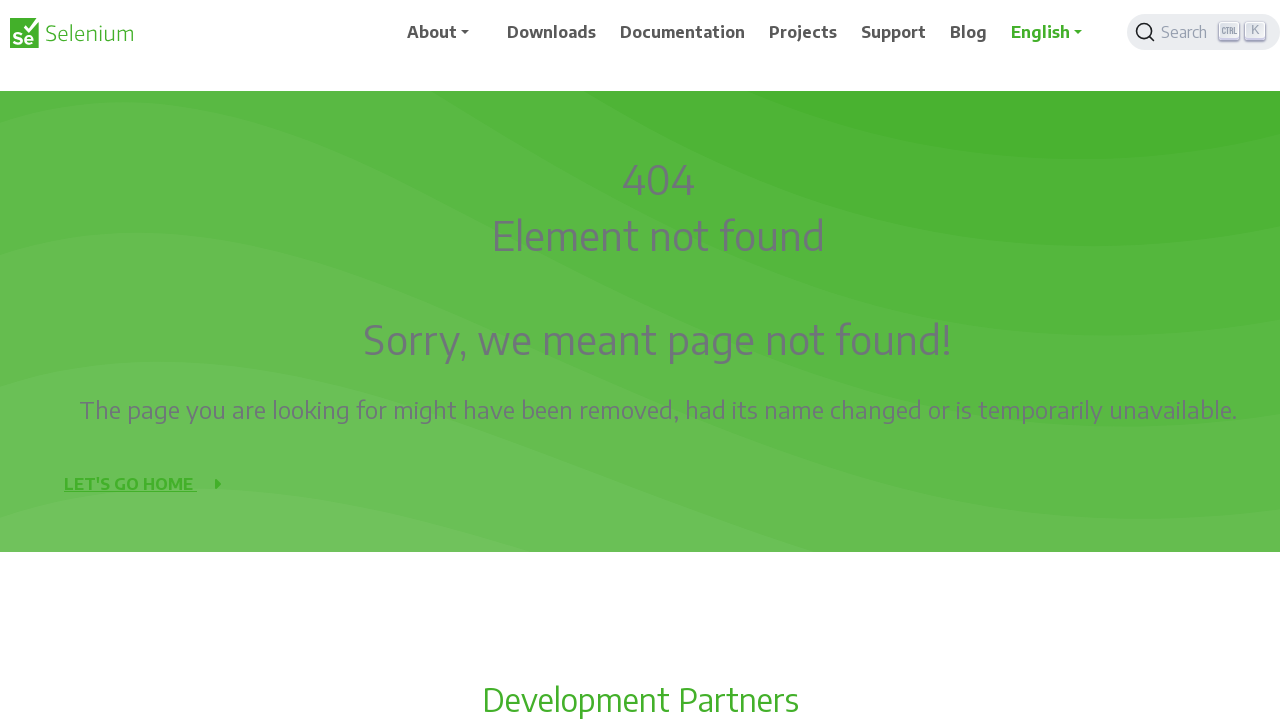

Scrolled up 1000px on Selenium downloads page
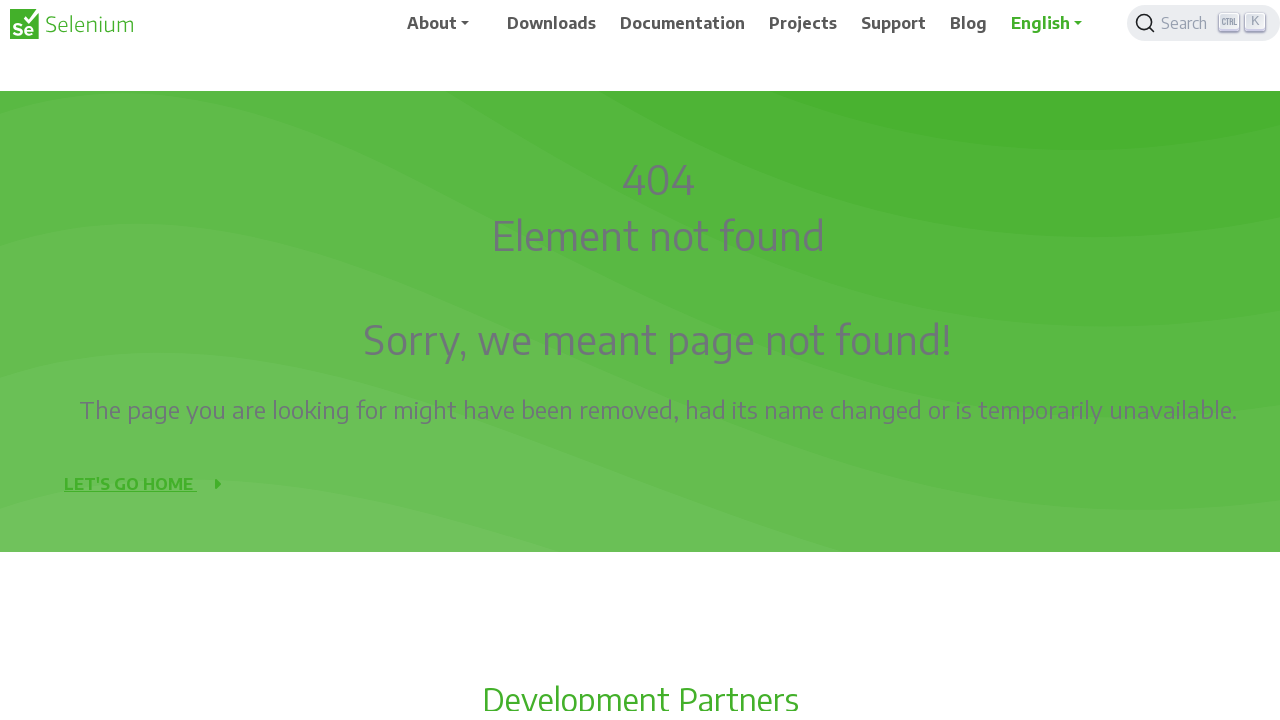

Waited 3 seconds after scrolling up
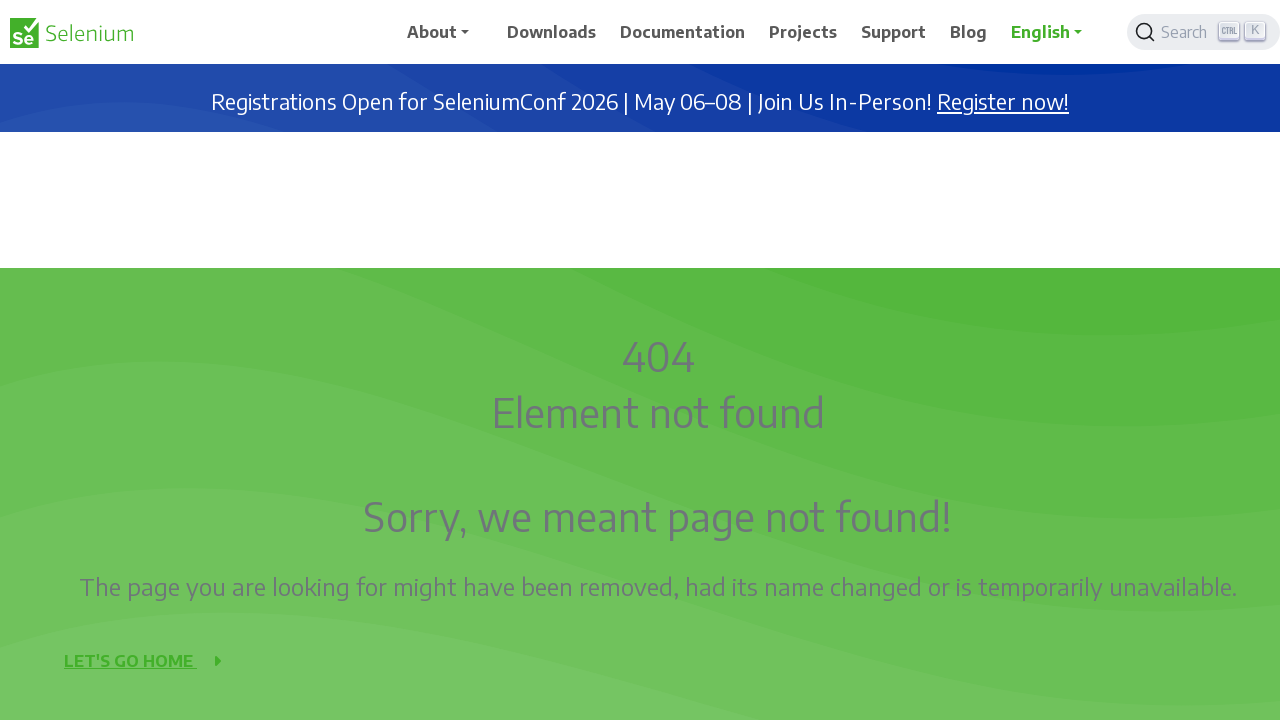

Scrolled up 1000px on Selenium downloads page
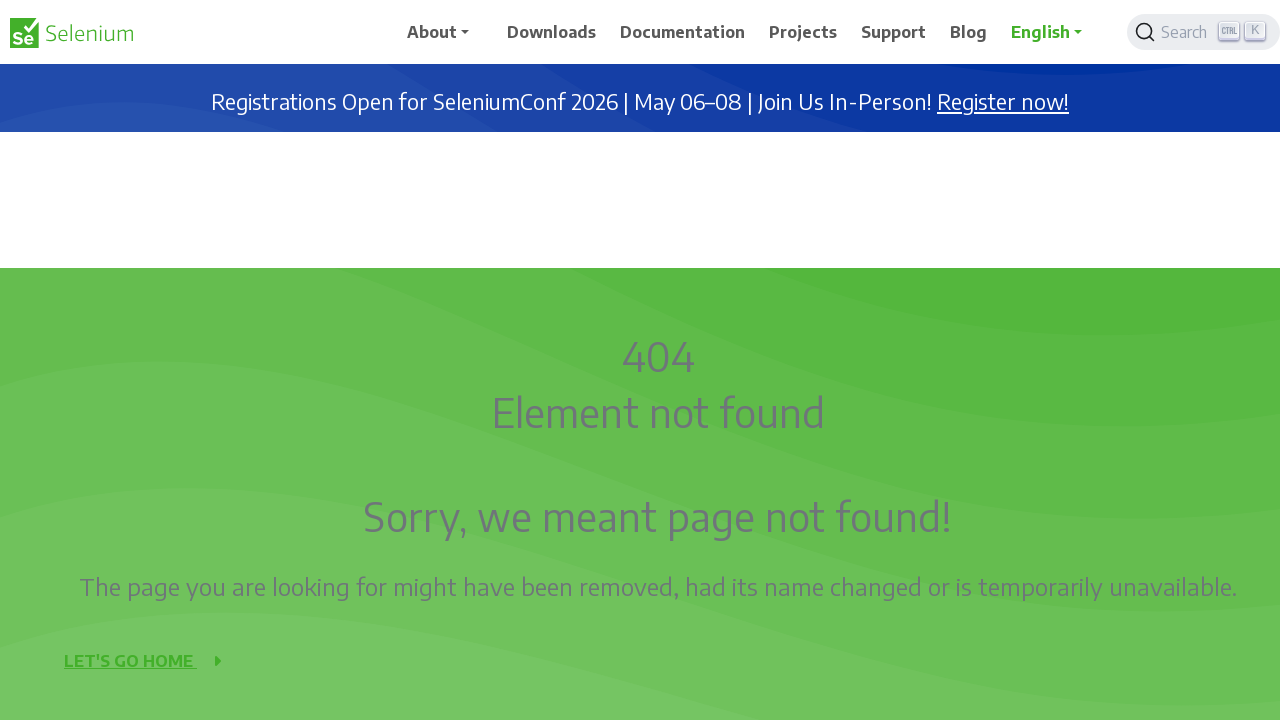

Waited 3 seconds after scrolling up
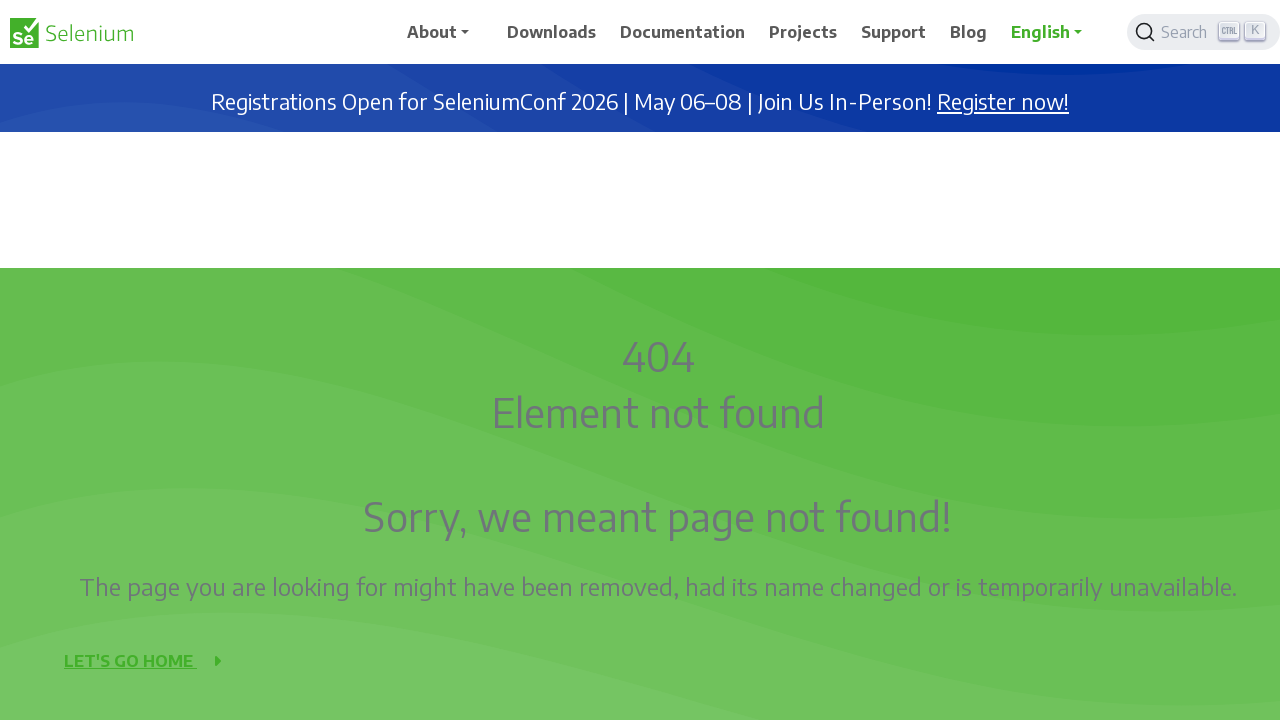

Scrolled up 1000px on Selenium downloads page
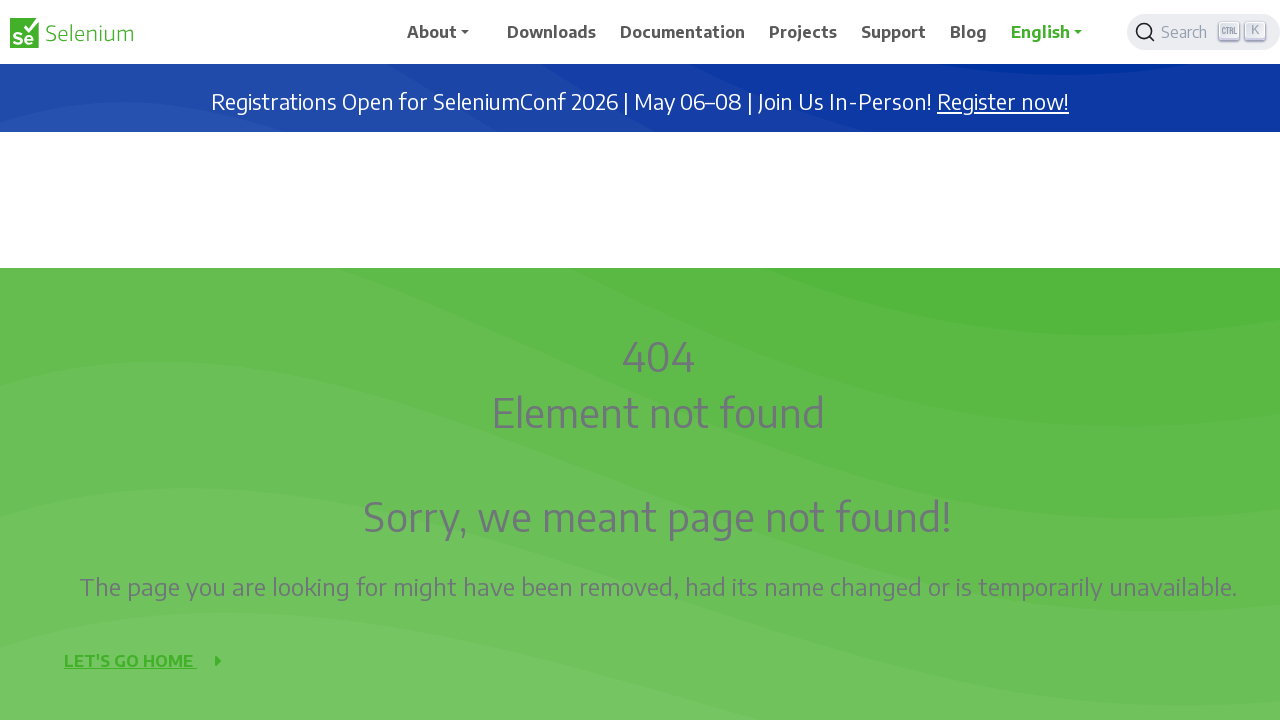

Waited 3 seconds after scrolling up
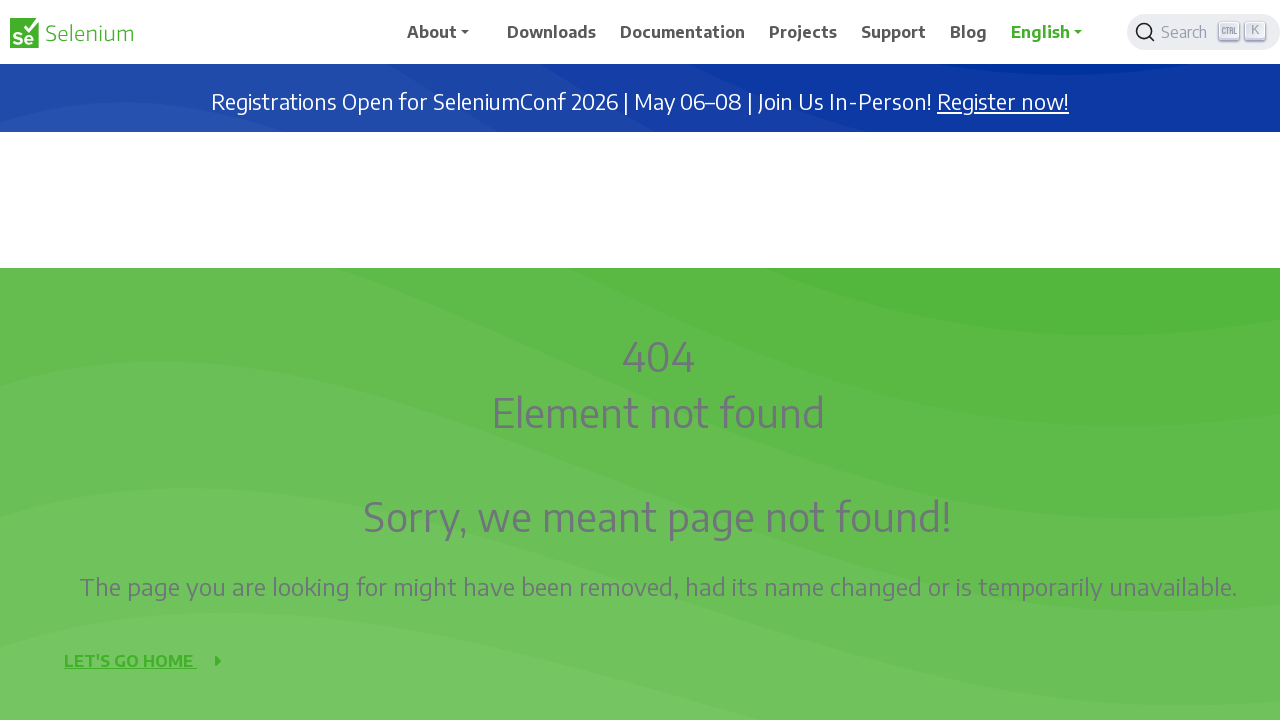

Scrolled up 1000px on Selenium downloads page
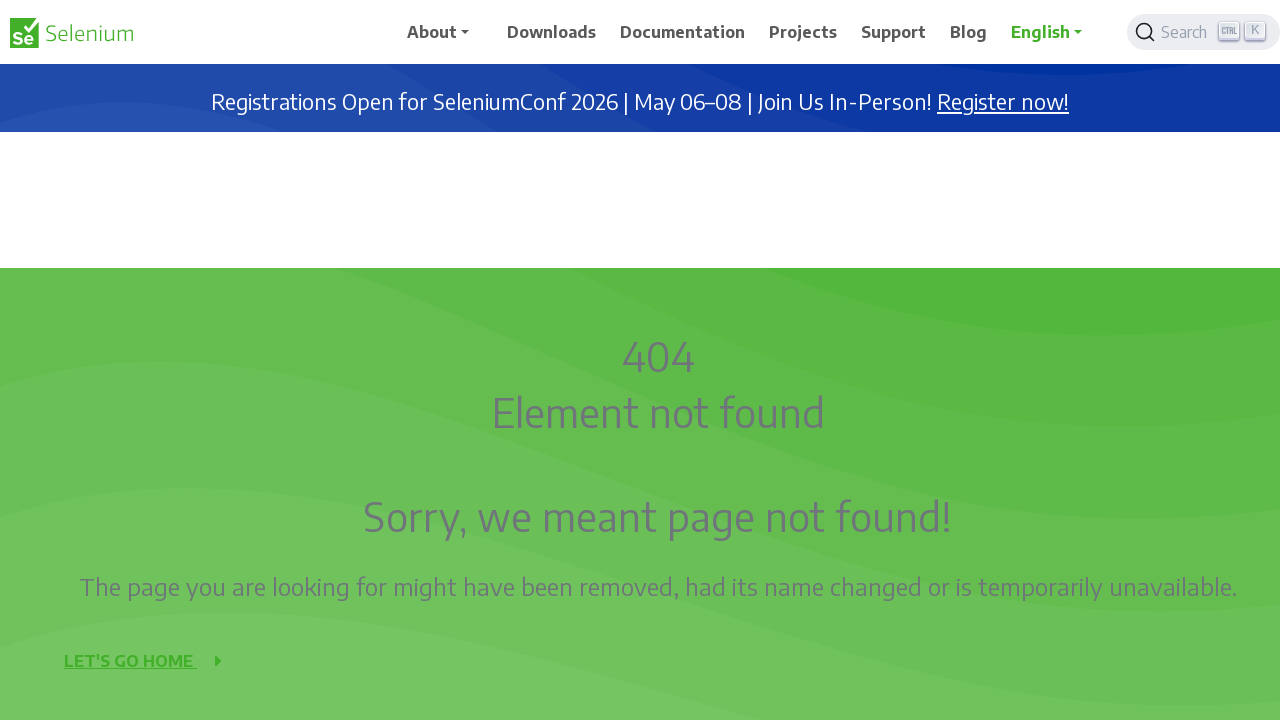

Waited 3 seconds after scrolling up
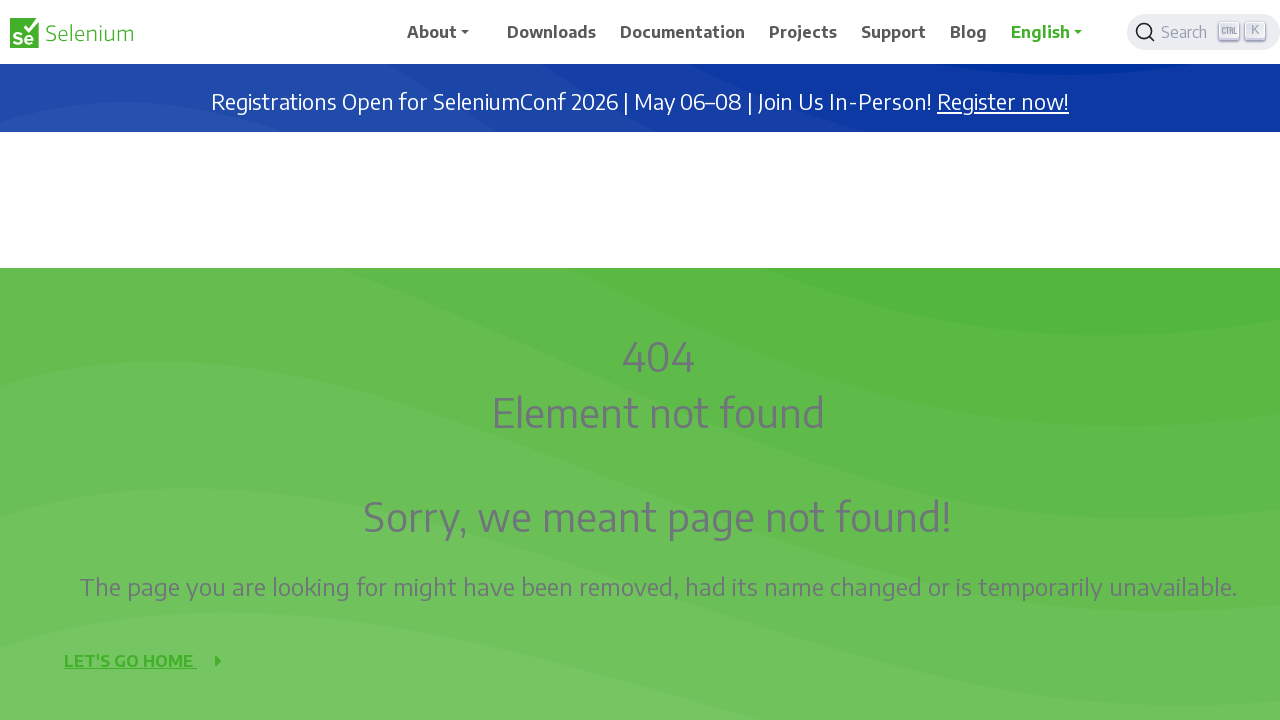

Scrolled up 1000px on Selenium downloads page
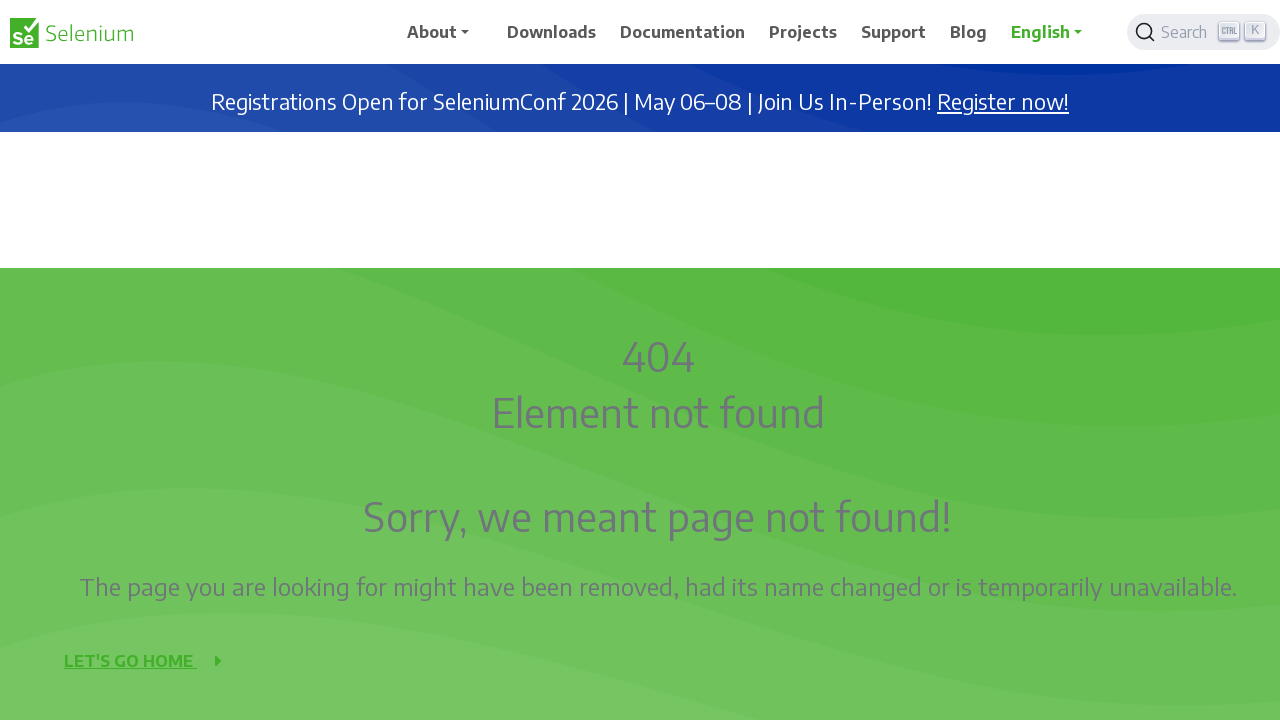

Waited 3 seconds after scrolling up
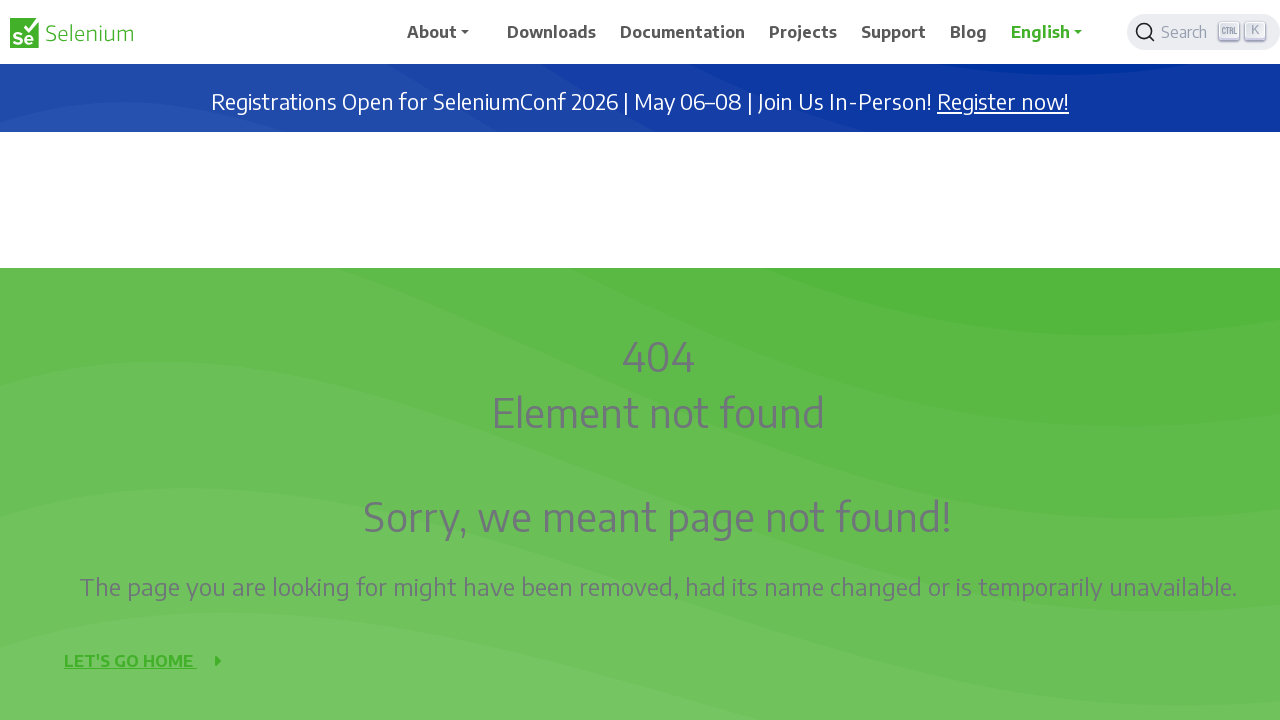

Scrolled up 1000px on Selenium downloads page
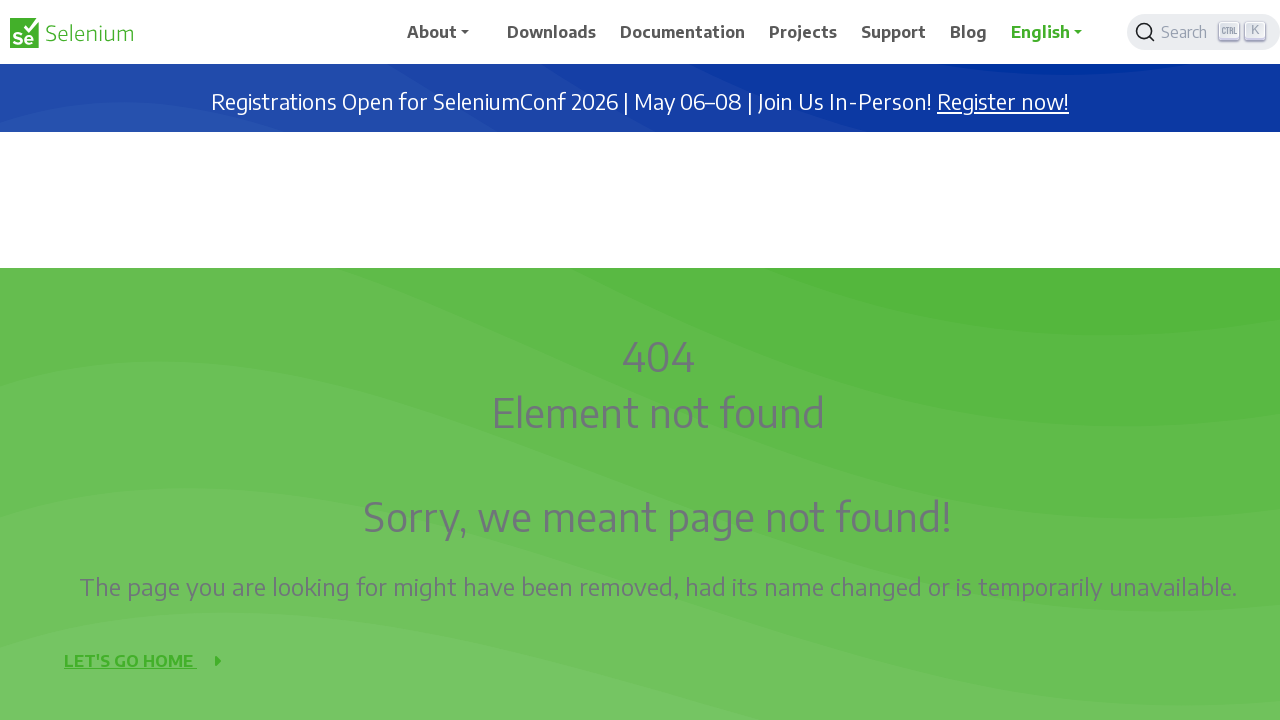

Waited 3 seconds after scrolling up
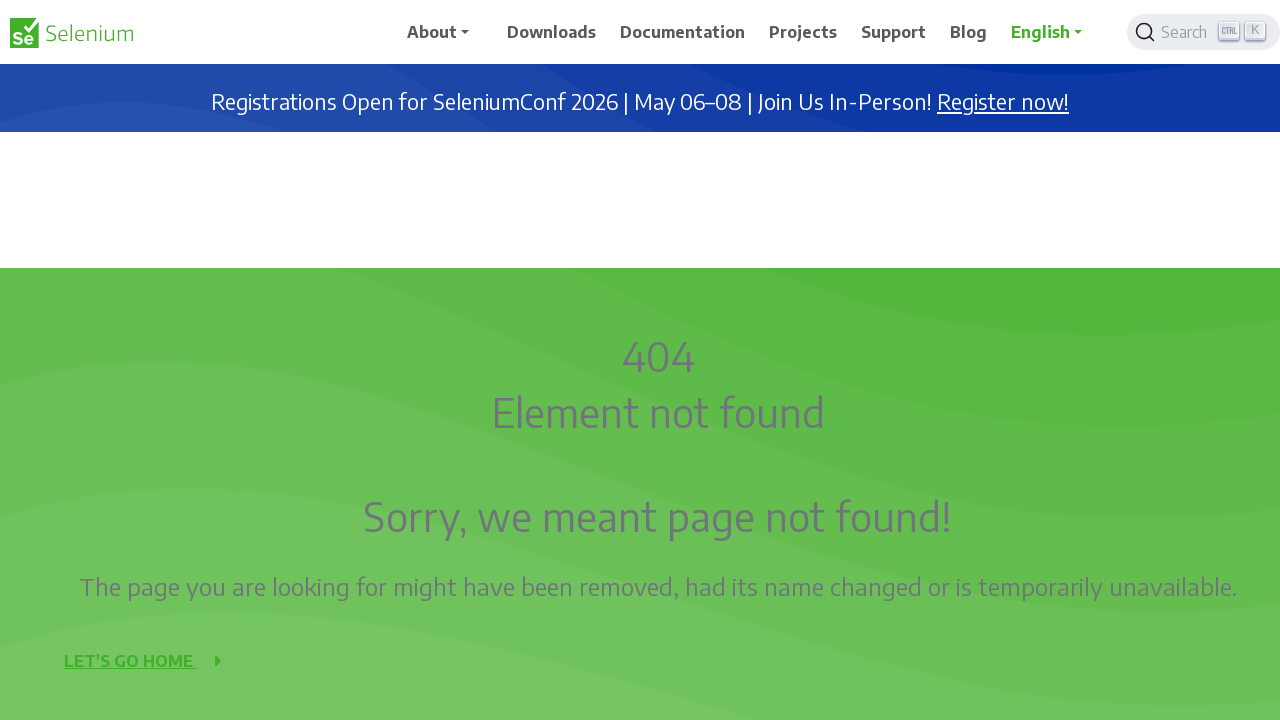

Scrolled up 1000px on Selenium downloads page
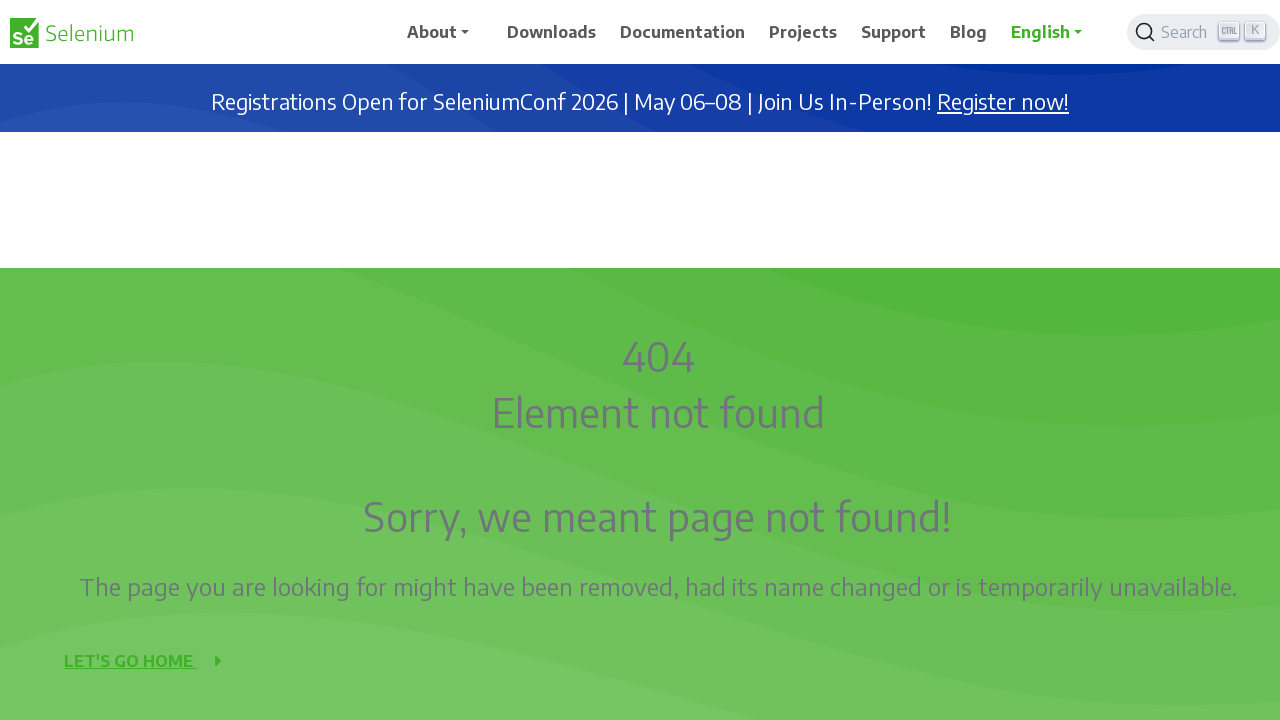

Waited 3 seconds after scrolling up
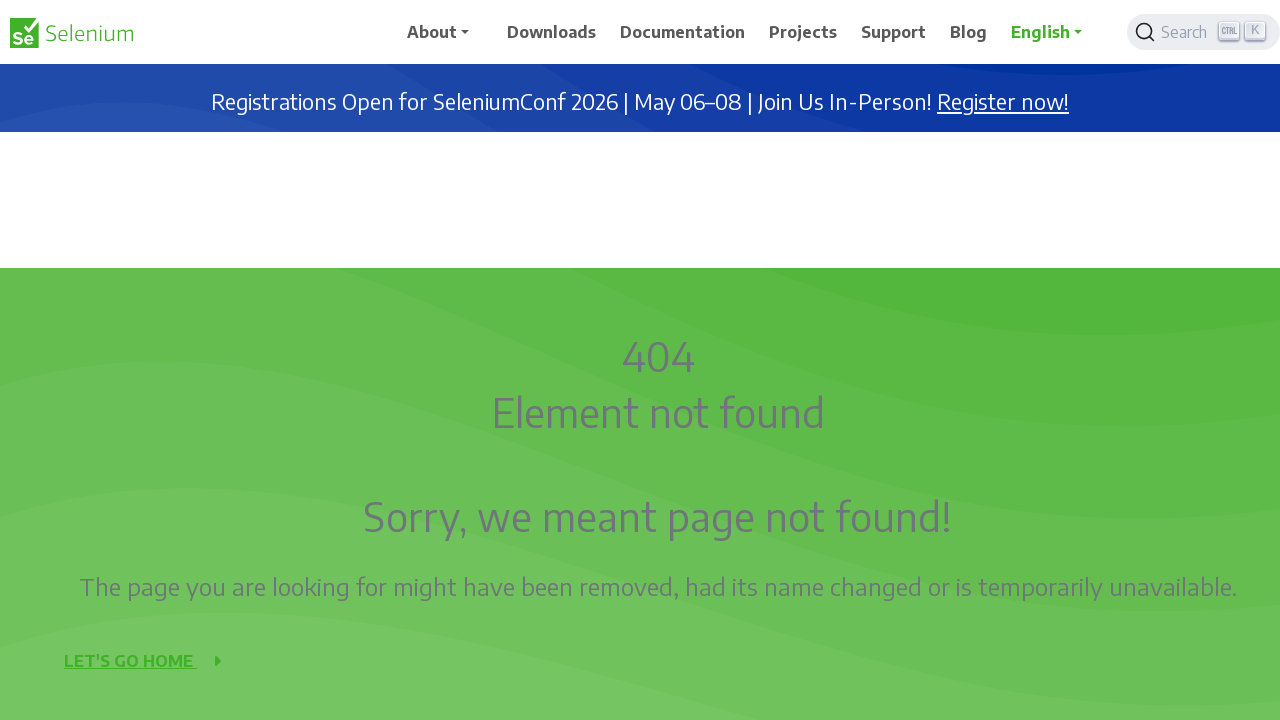

Scrolled up 1000px on Selenium downloads page
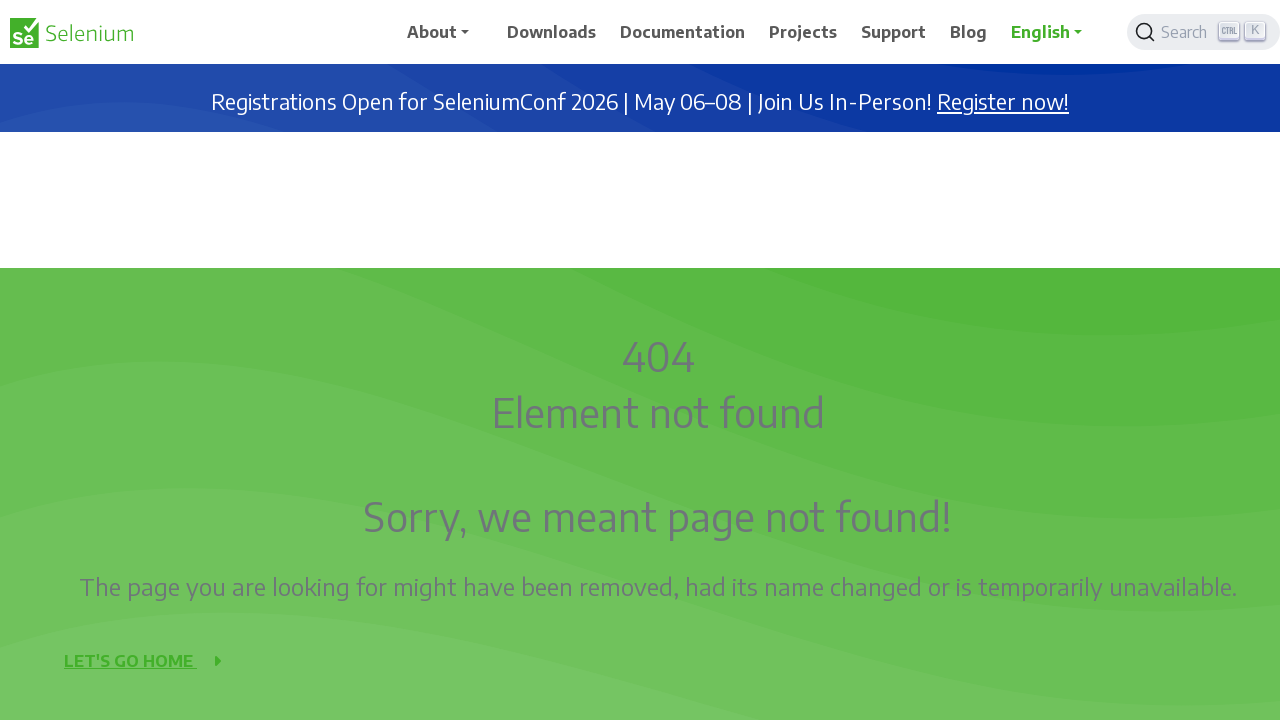

Waited 3 seconds after scrolling up
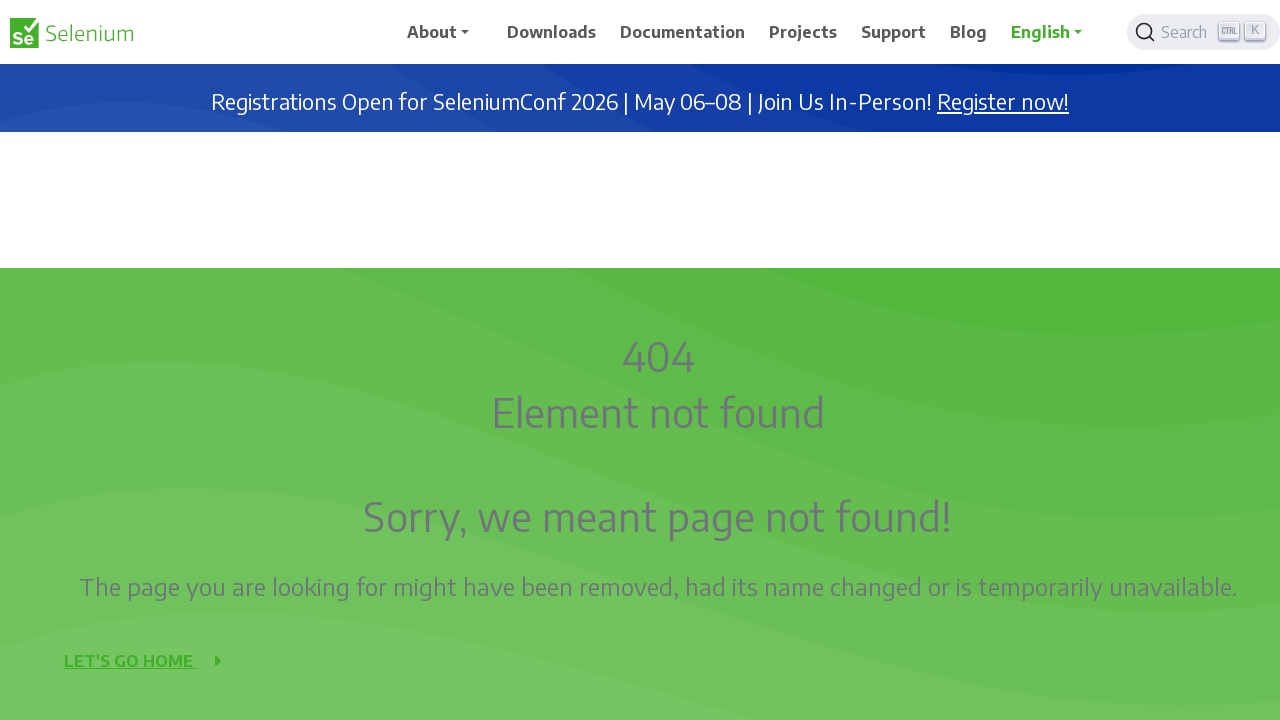

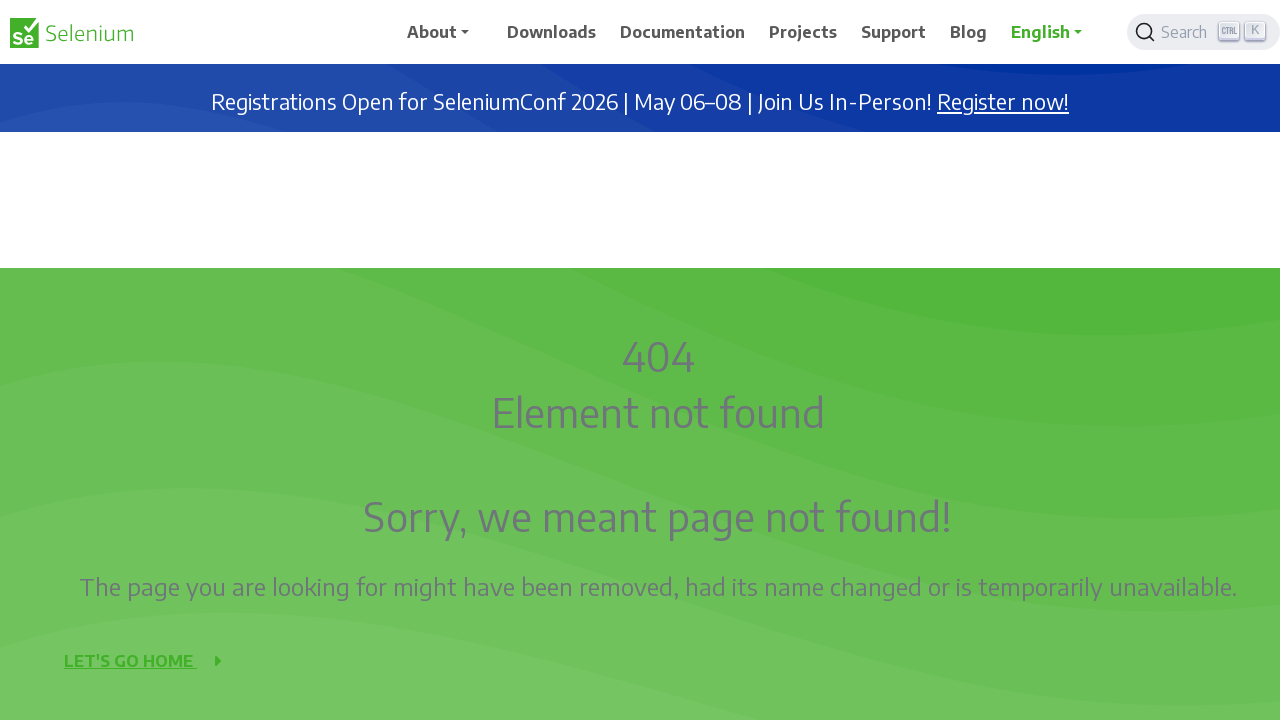